Tests user registration form by filling in personal information including name, email, address, gender, date of birth, and agreeing to terms

Starting URL: http://flights.qedgetech.com

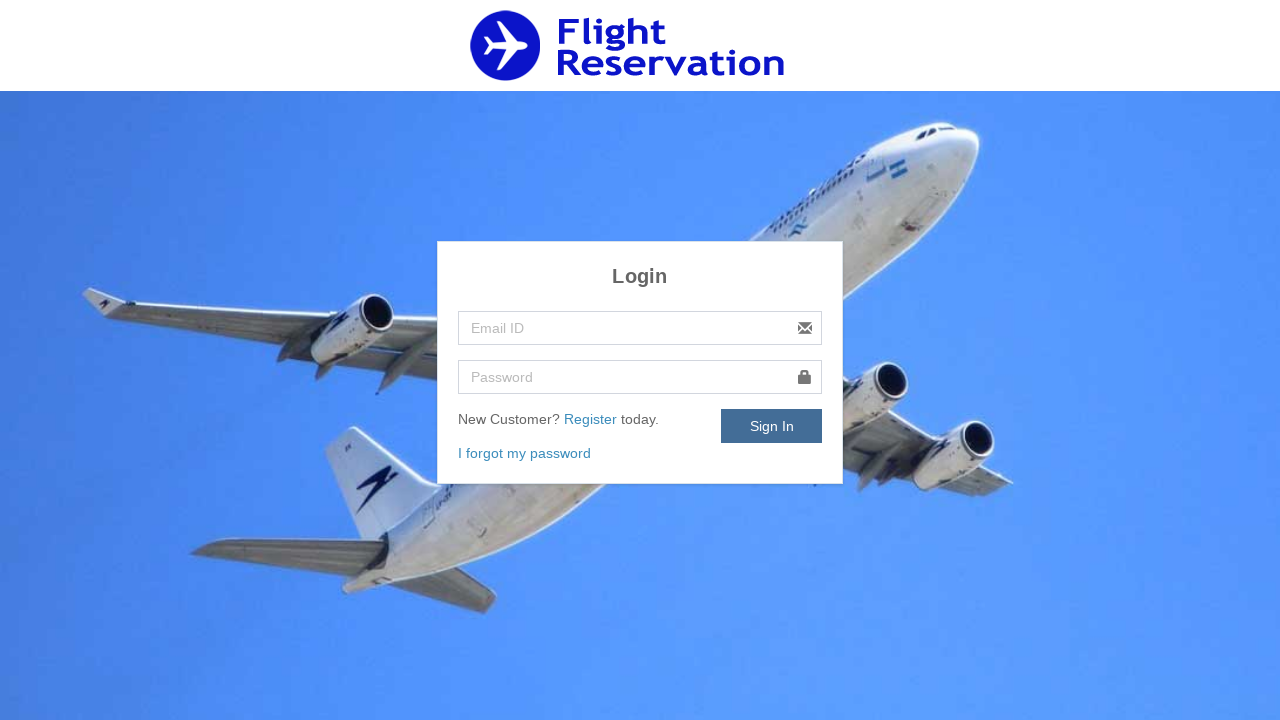

Clicked Register link at (592, 419) on a:has-text('Register')
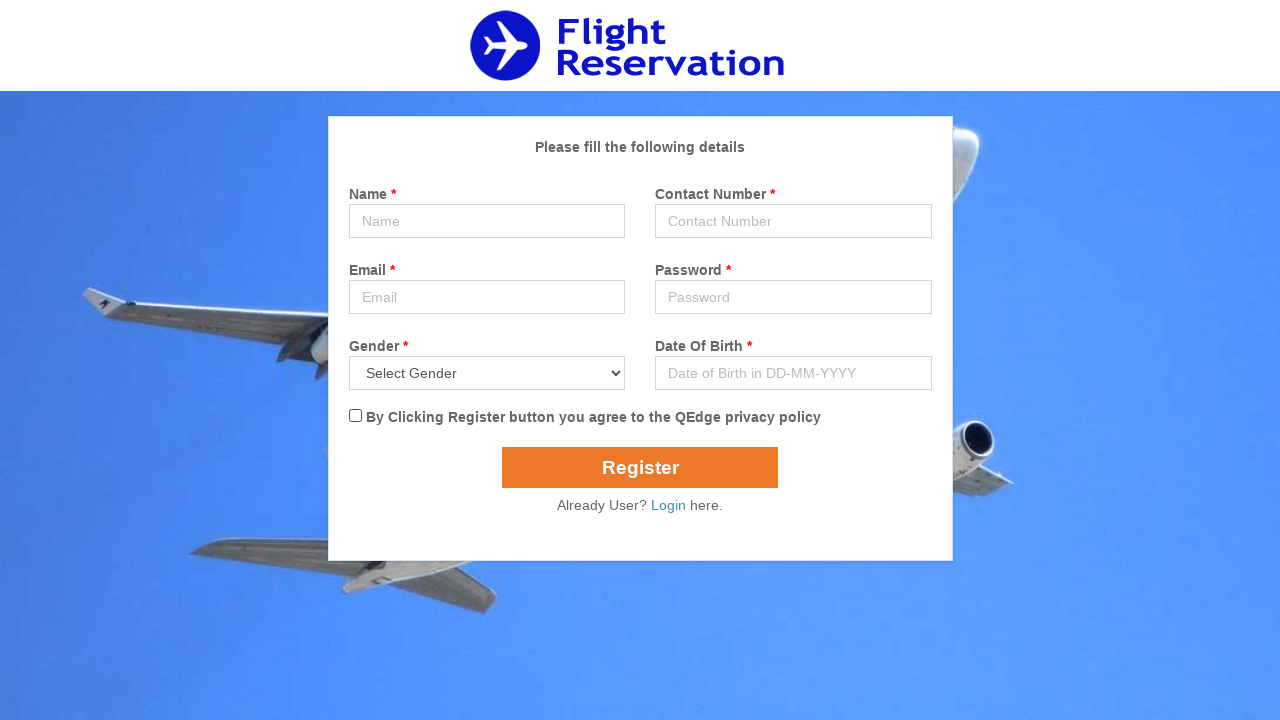

Filled name field with 'John Smith' on #name
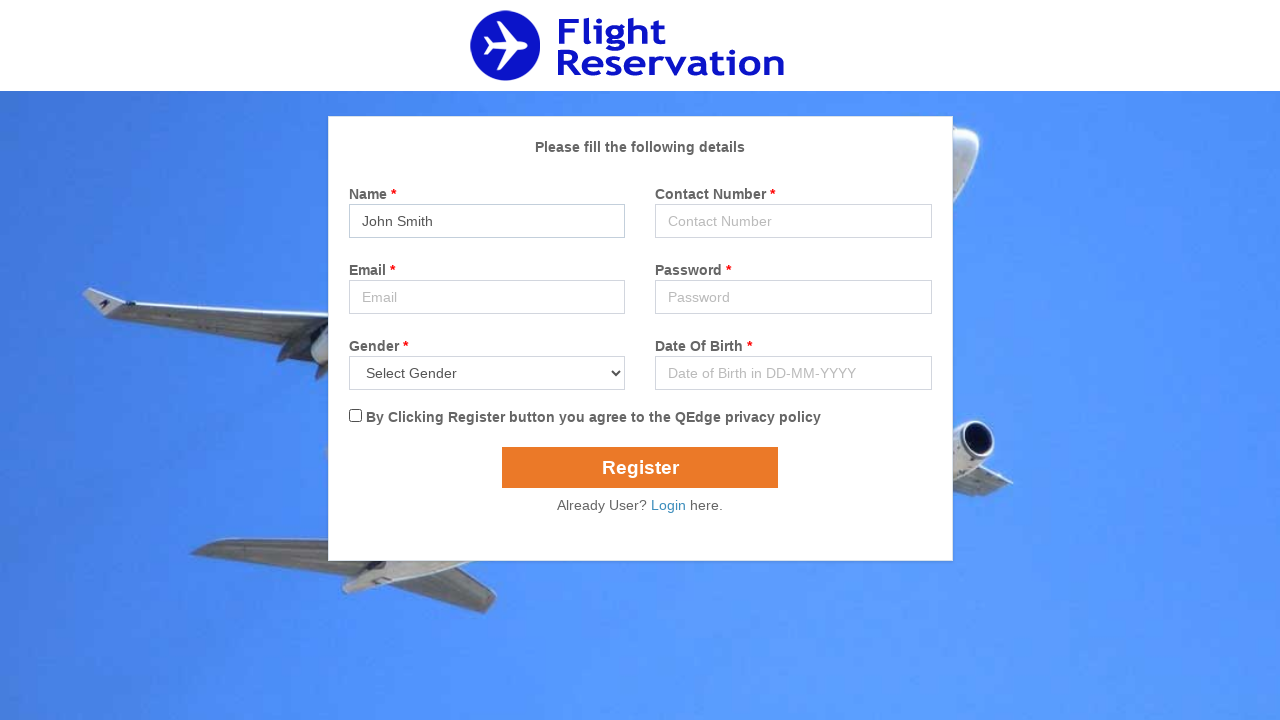

Filled email field with 'john.smith@example.com' on #email
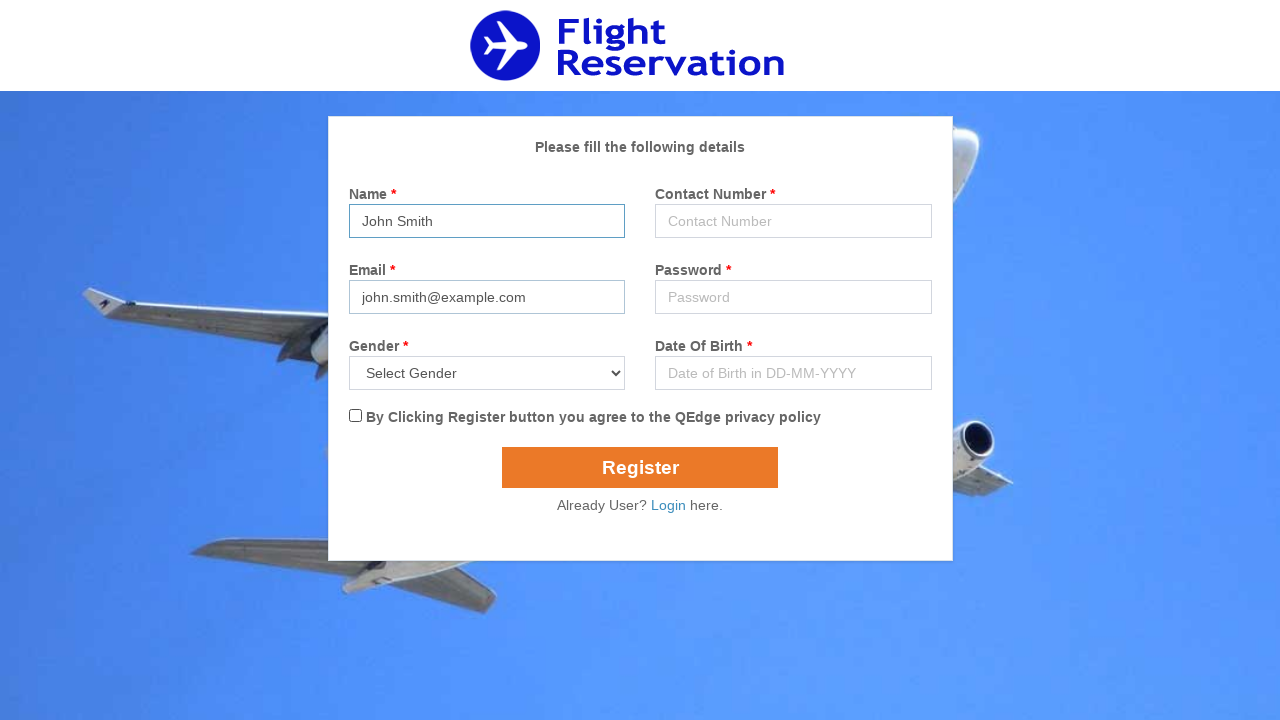

Filled address field with '123 Main Street, New York, NY 10001' on #address
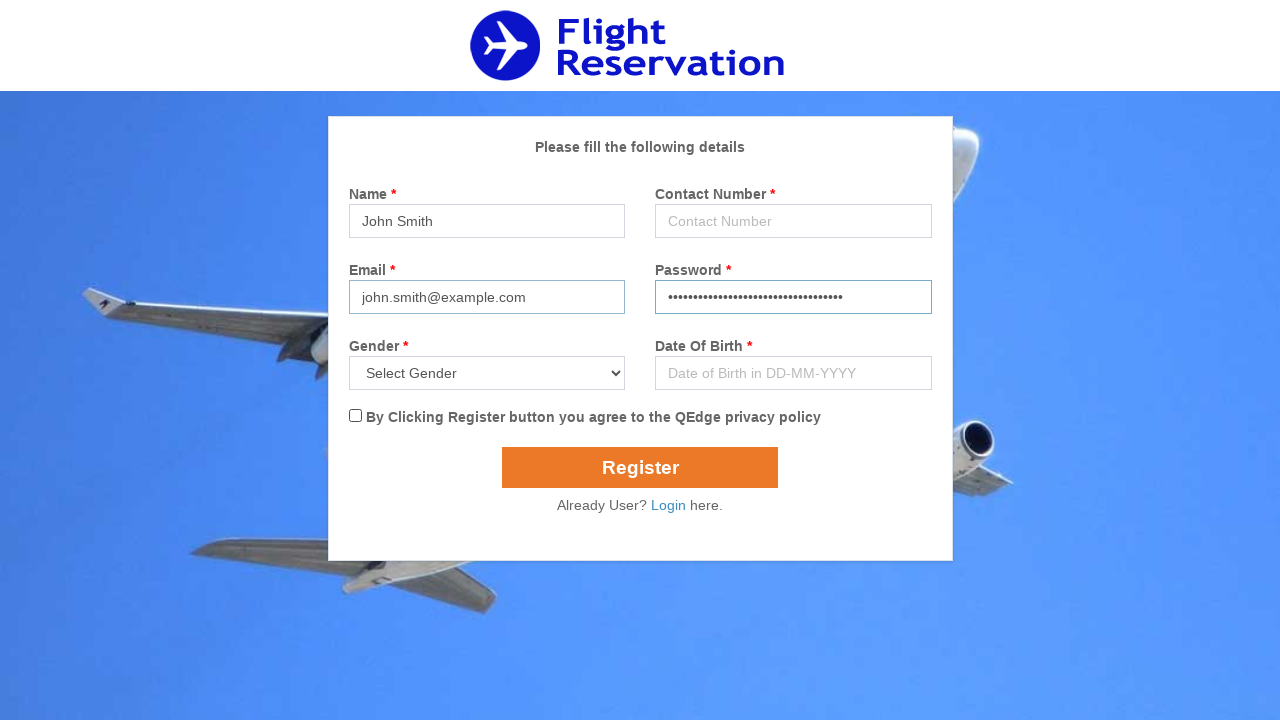

Selected 'Male' from gender dropdown on select[name='gender']
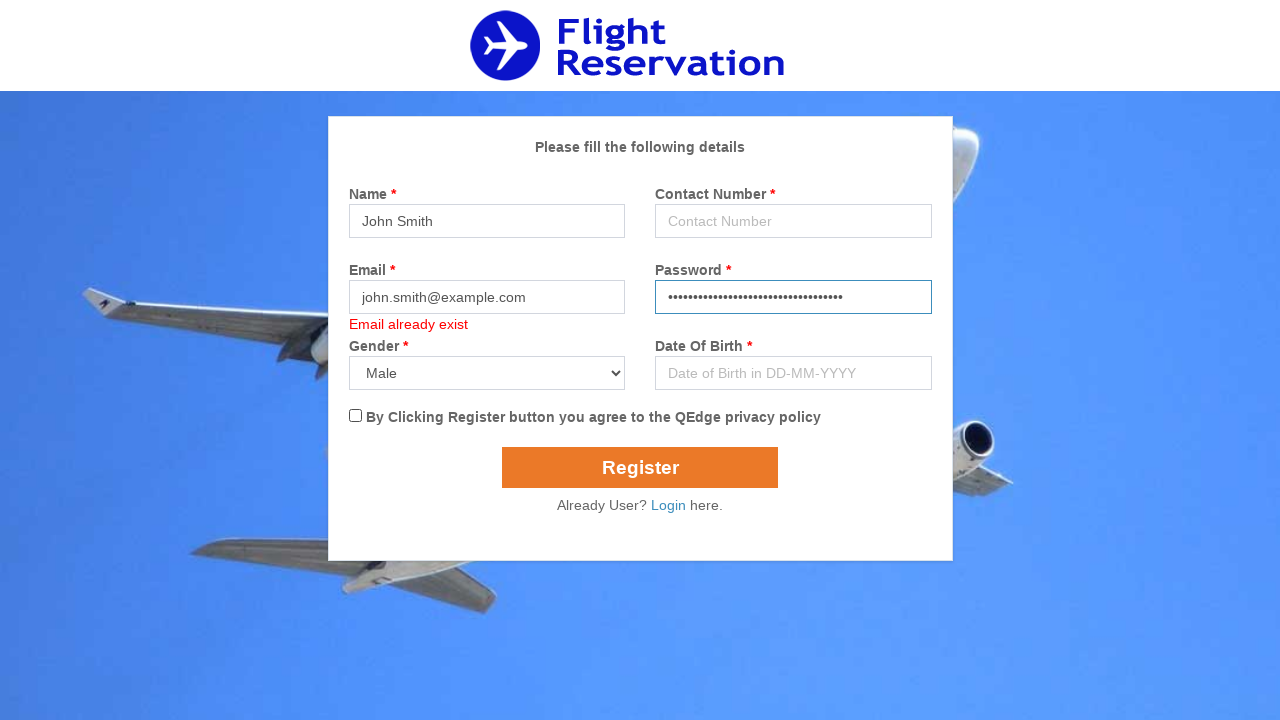

Filled date of birth field with '11-Jun-2007' on #popupDatepicker
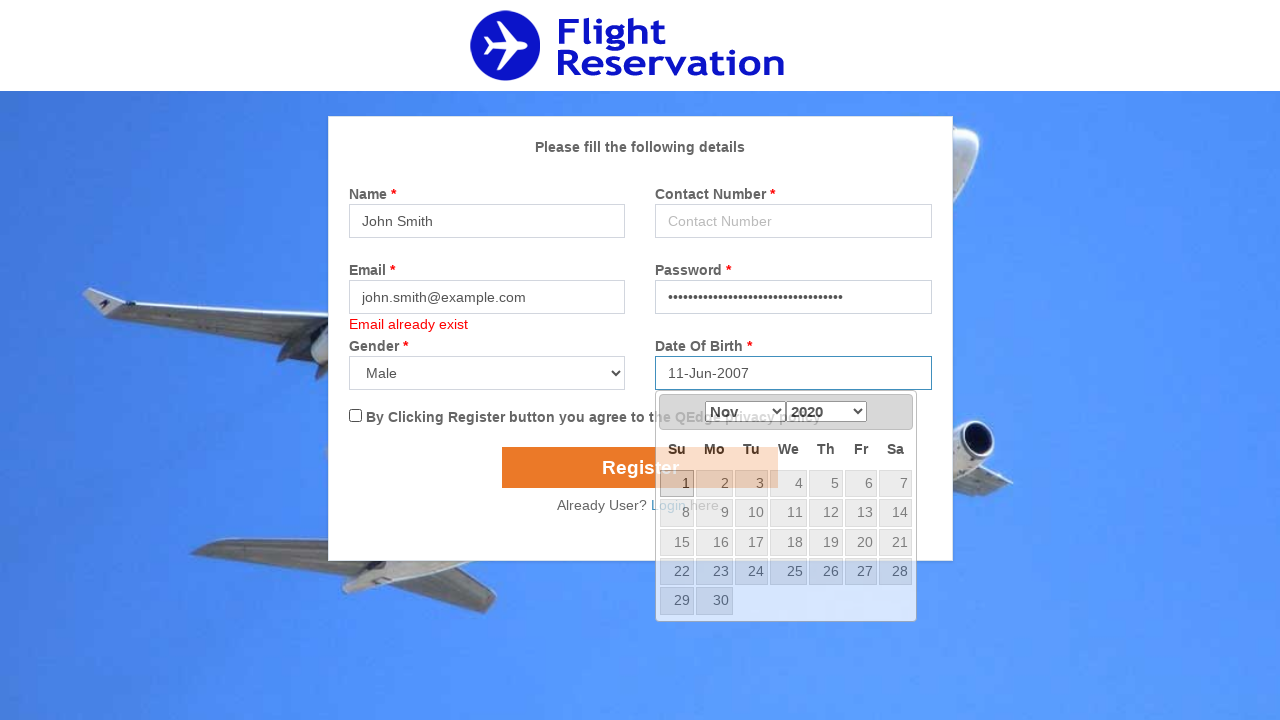

Checked the terms agreement checkbox at (355, 416) on #flexCheckChecked
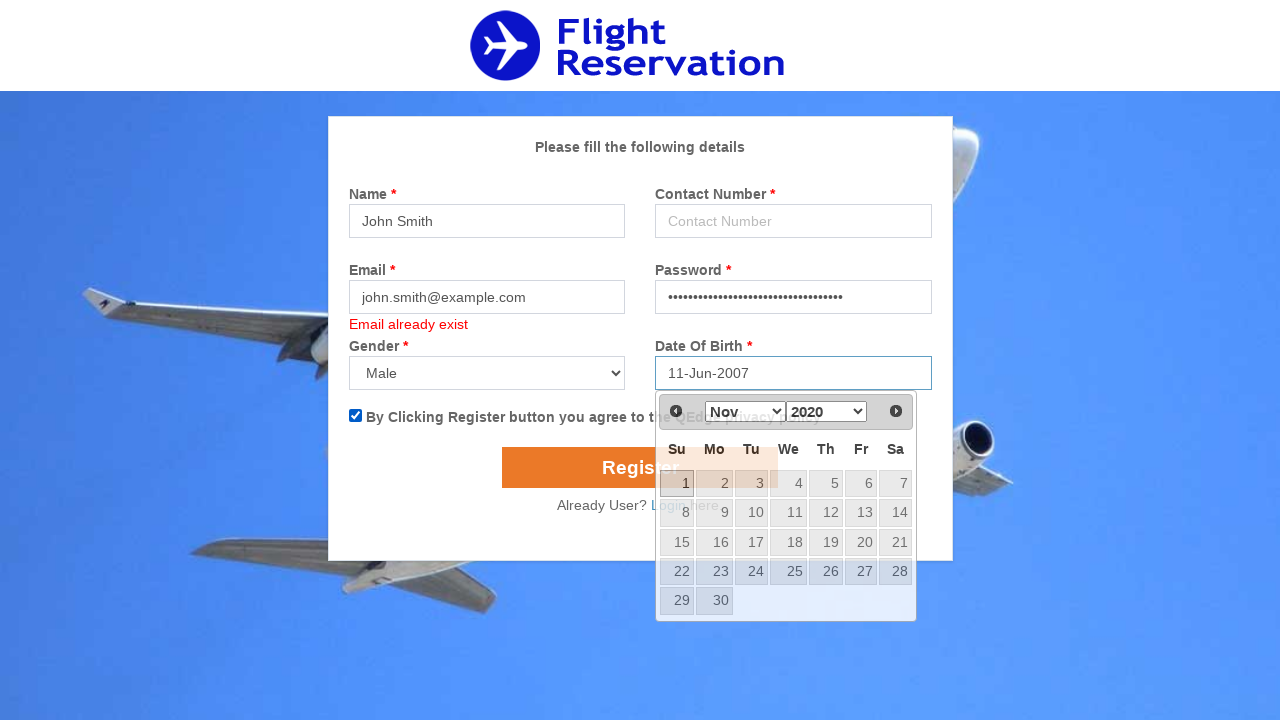

Clicked submit button to complete user registration at (640, 468) on button[name='submit'], input[name='submit']
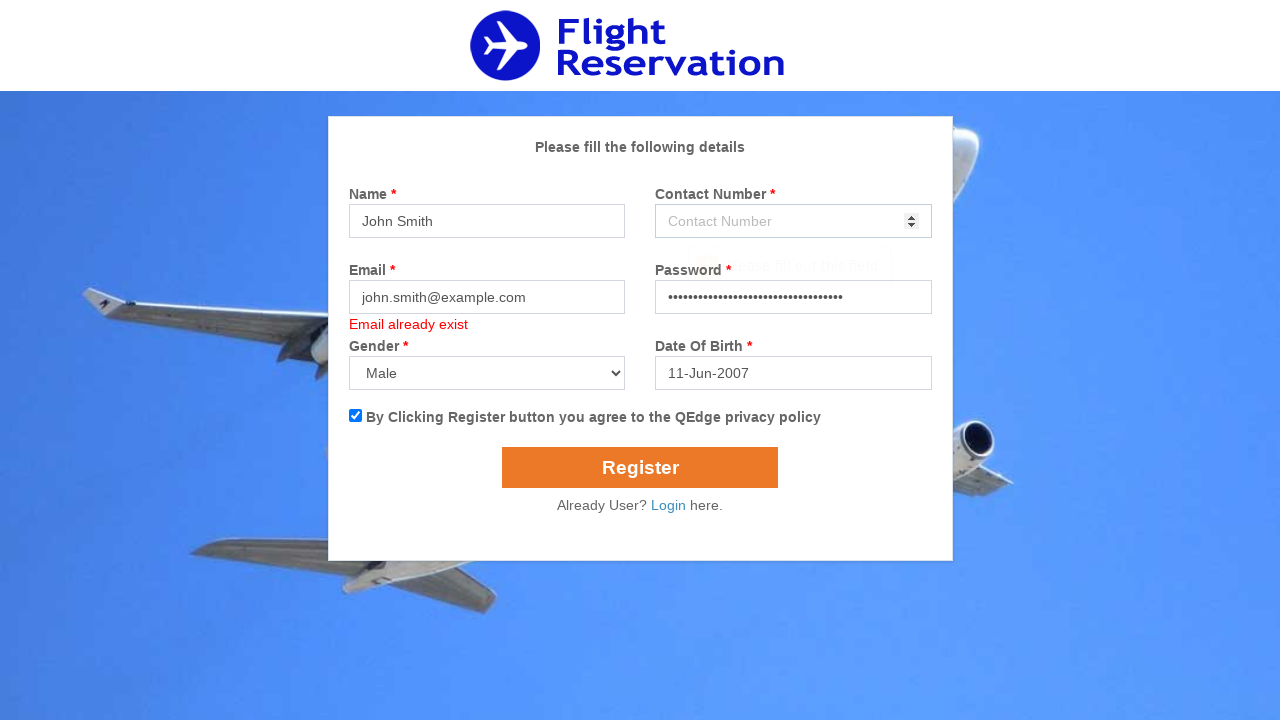

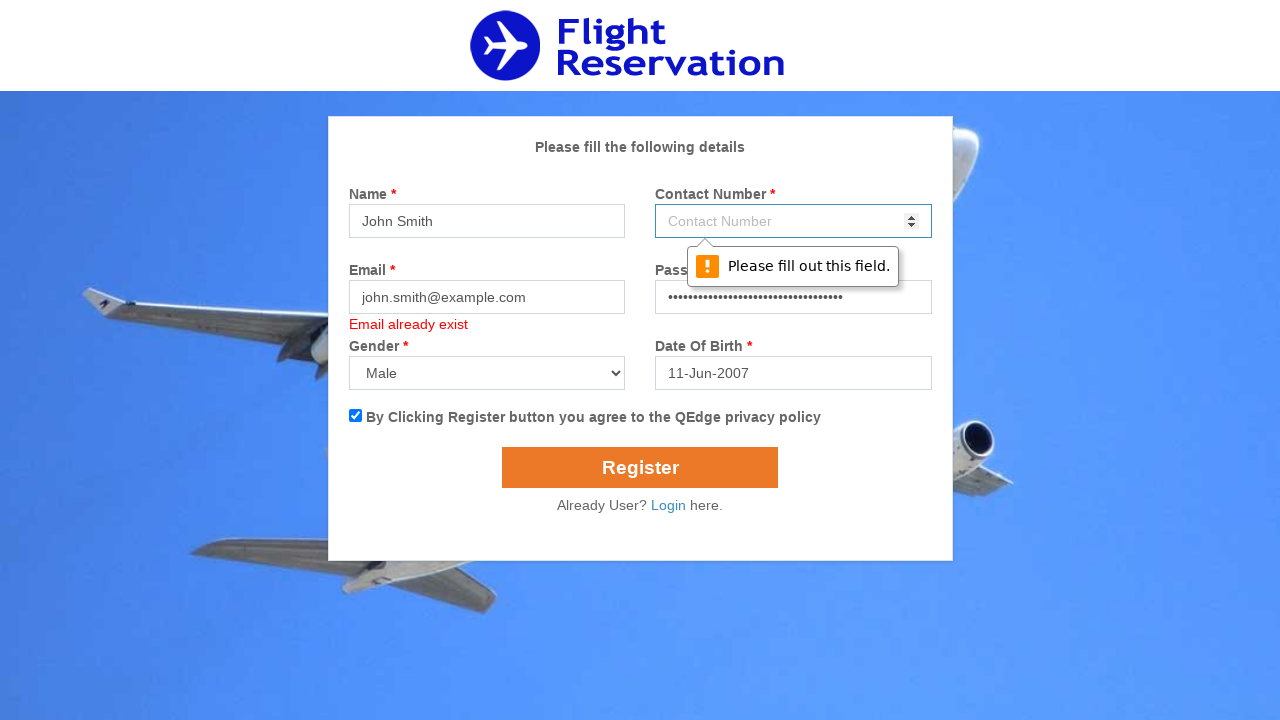